Tests JavaScript prompt alert functionality by clicking a button that triggers a prompt, entering text into the prompt dialog, and accepting it.

Starting URL: https://demoqa.com/alerts

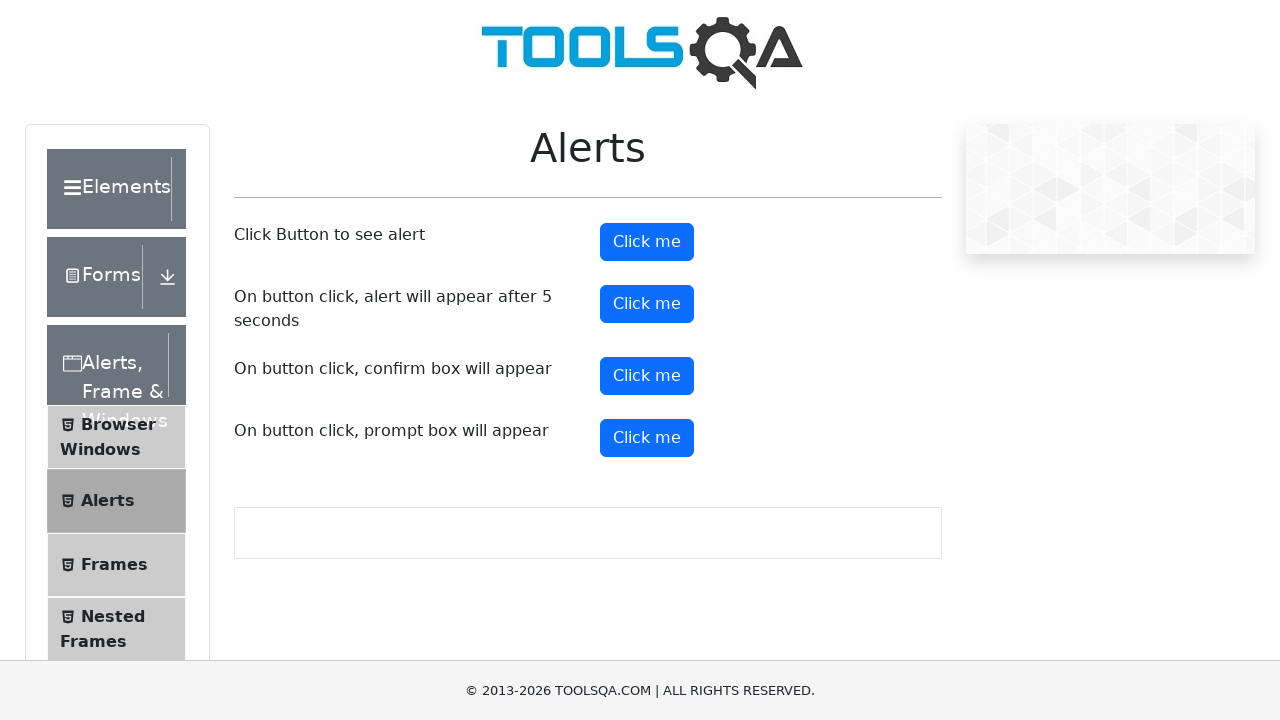

Scrolled down 300 pixels to make the prompt button visible
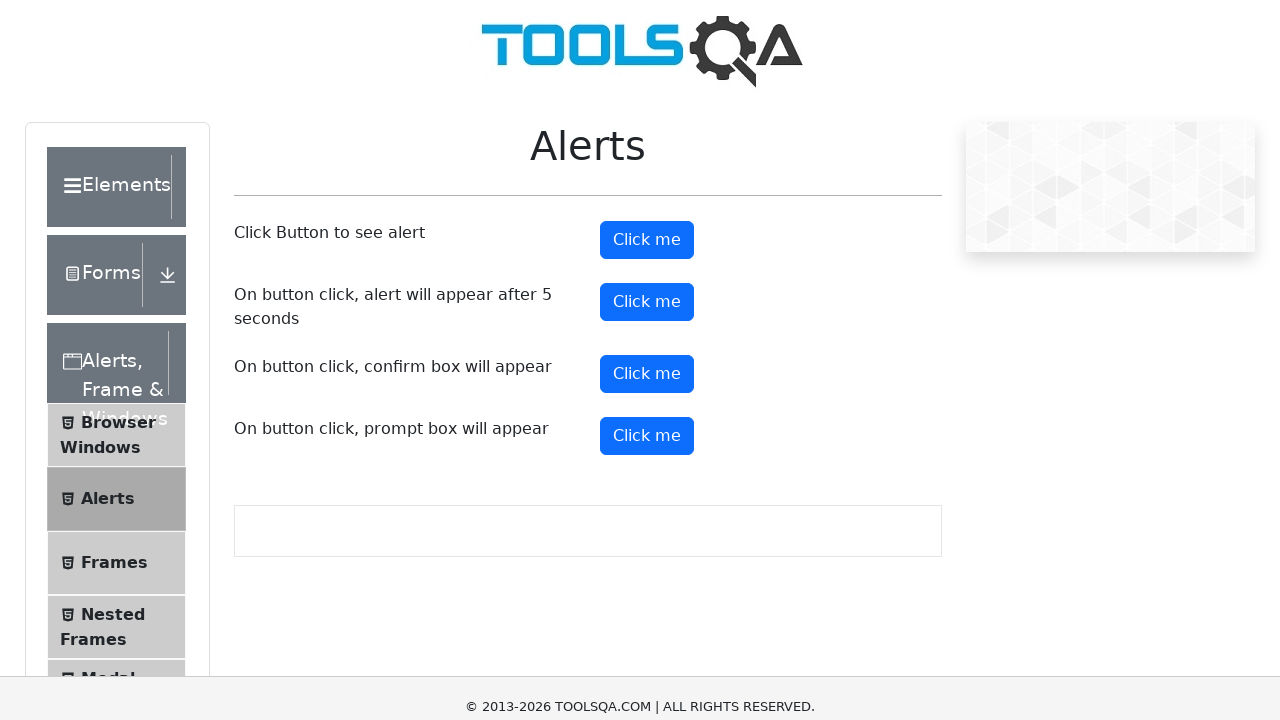

Set up dialog handler to accept prompts with text 'Rushi Darokar'
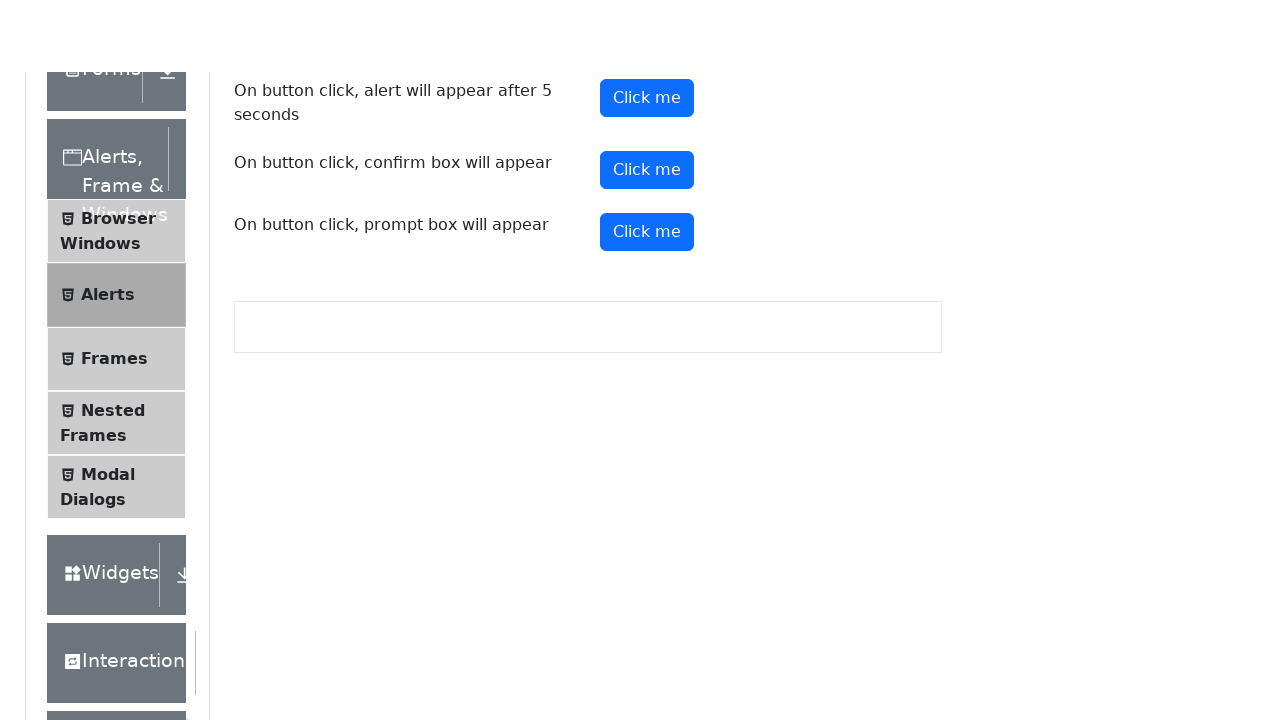

Clicked the prompt button to trigger the alert dialog at (647, 138) on button#promtButton
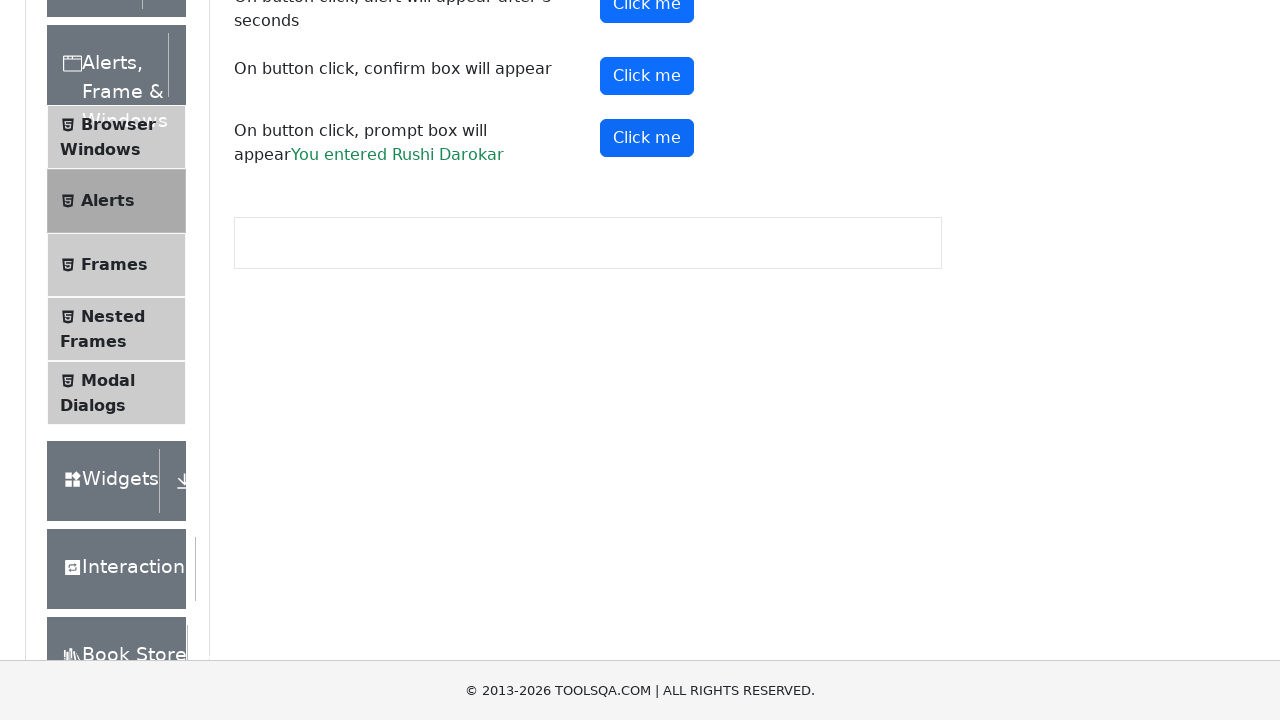

Waited 2 seconds for dialog interaction to complete
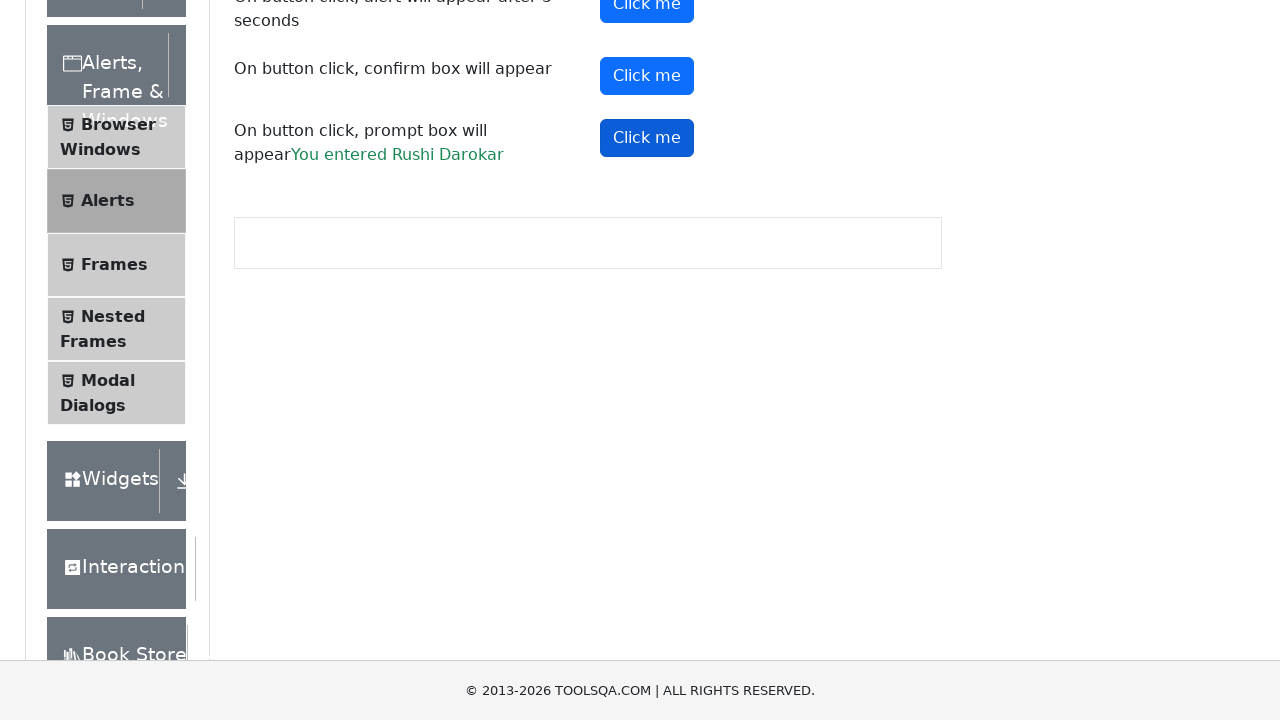

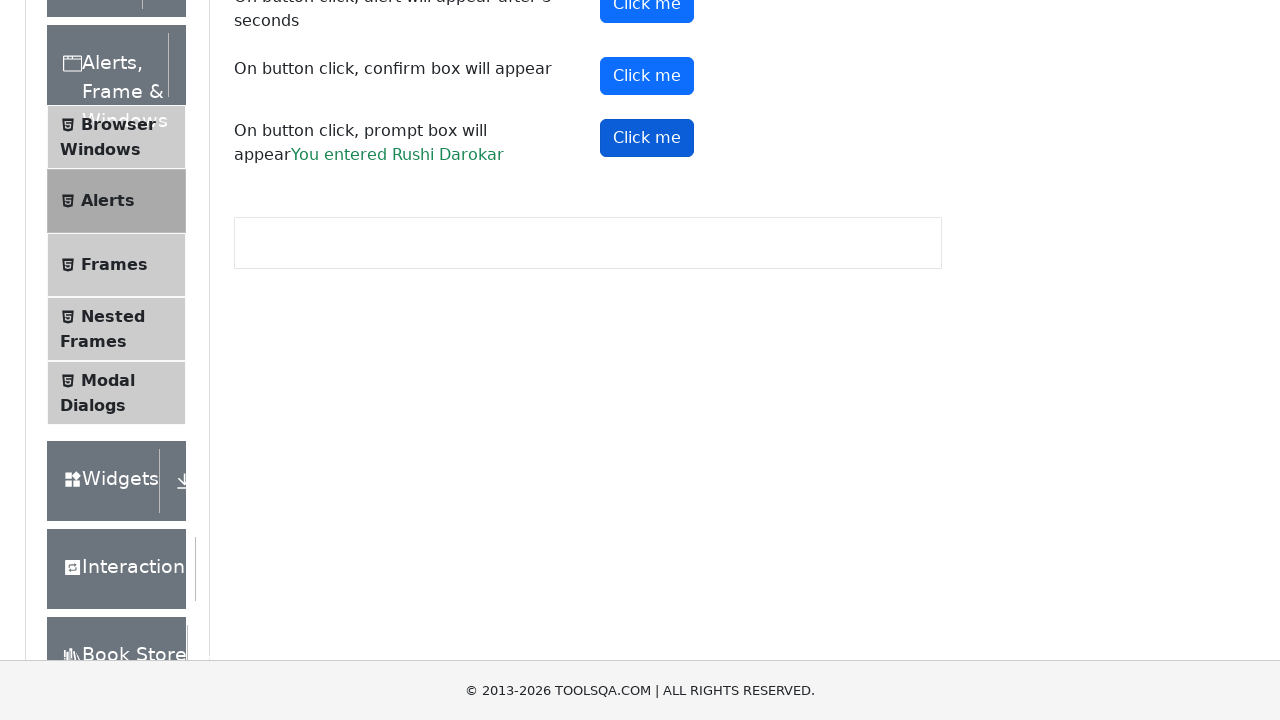